Tests navigation to the Partner Us page from the homepage

Starting URL: https://www.nlb.gov.sg/main/home

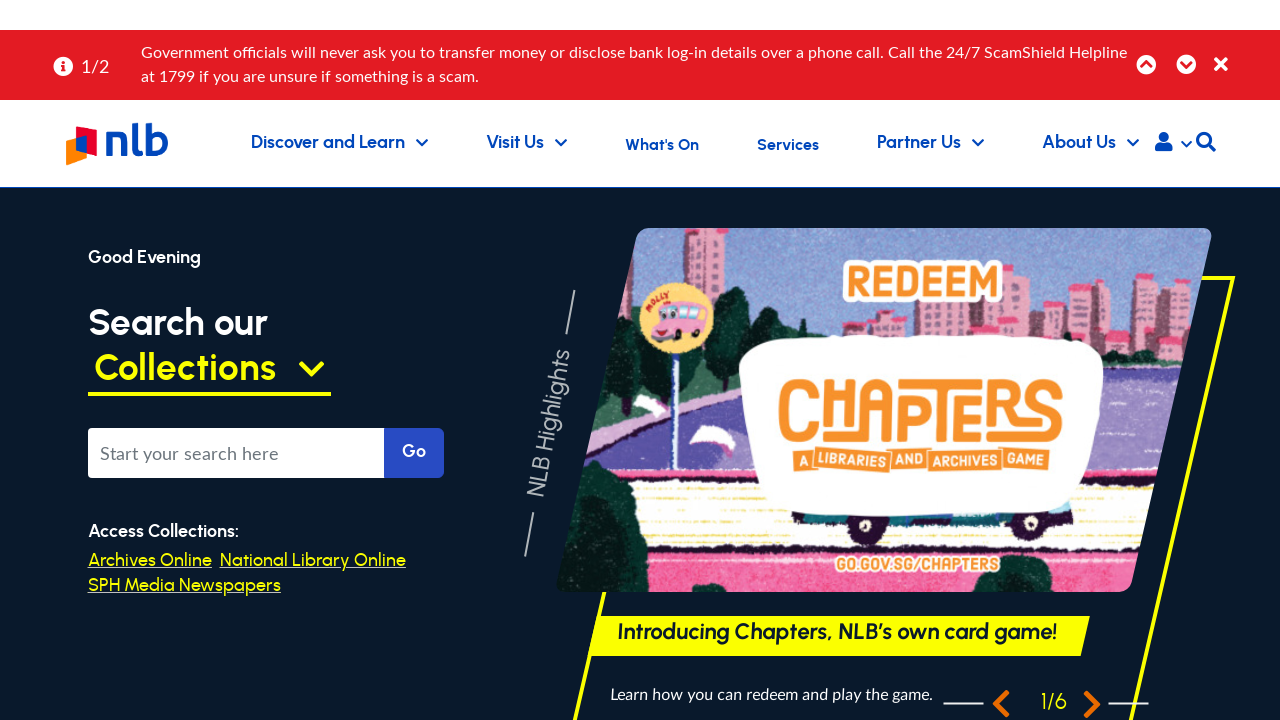

Clicked on the Partner Us link/button at (930, 143) on text=Partner Us
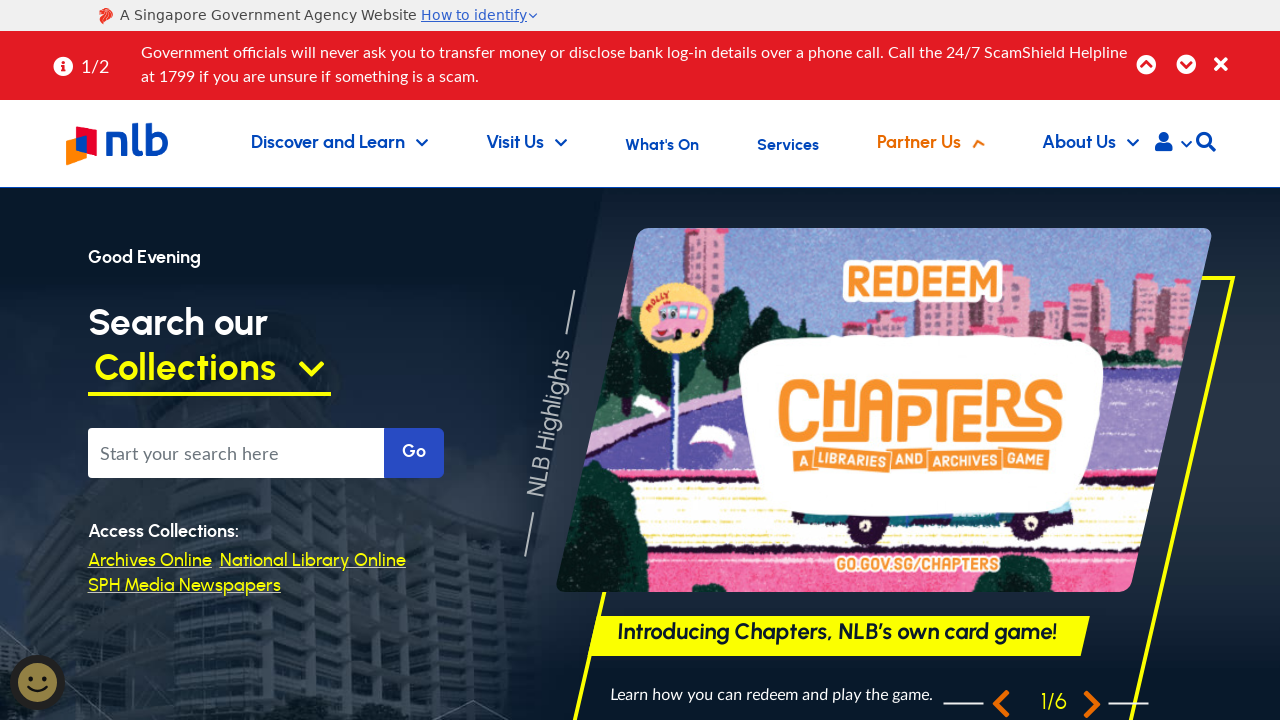

Partner Us page loaded successfully (network idle)
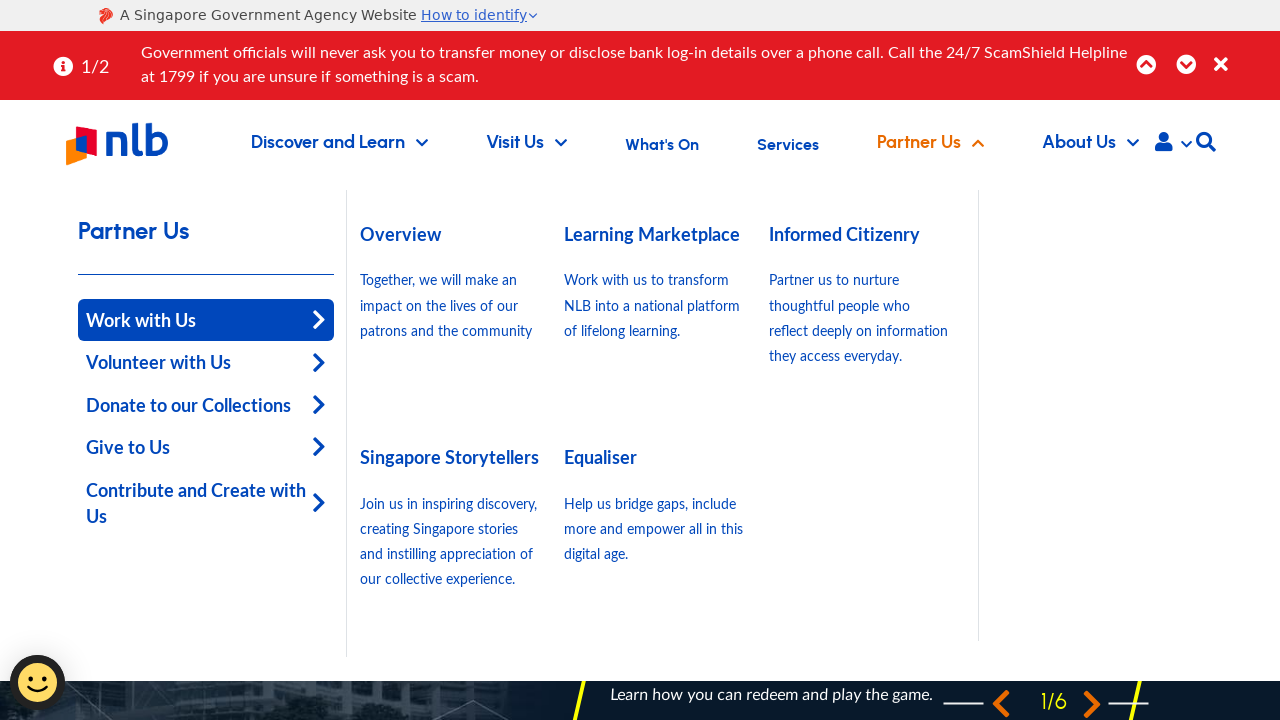

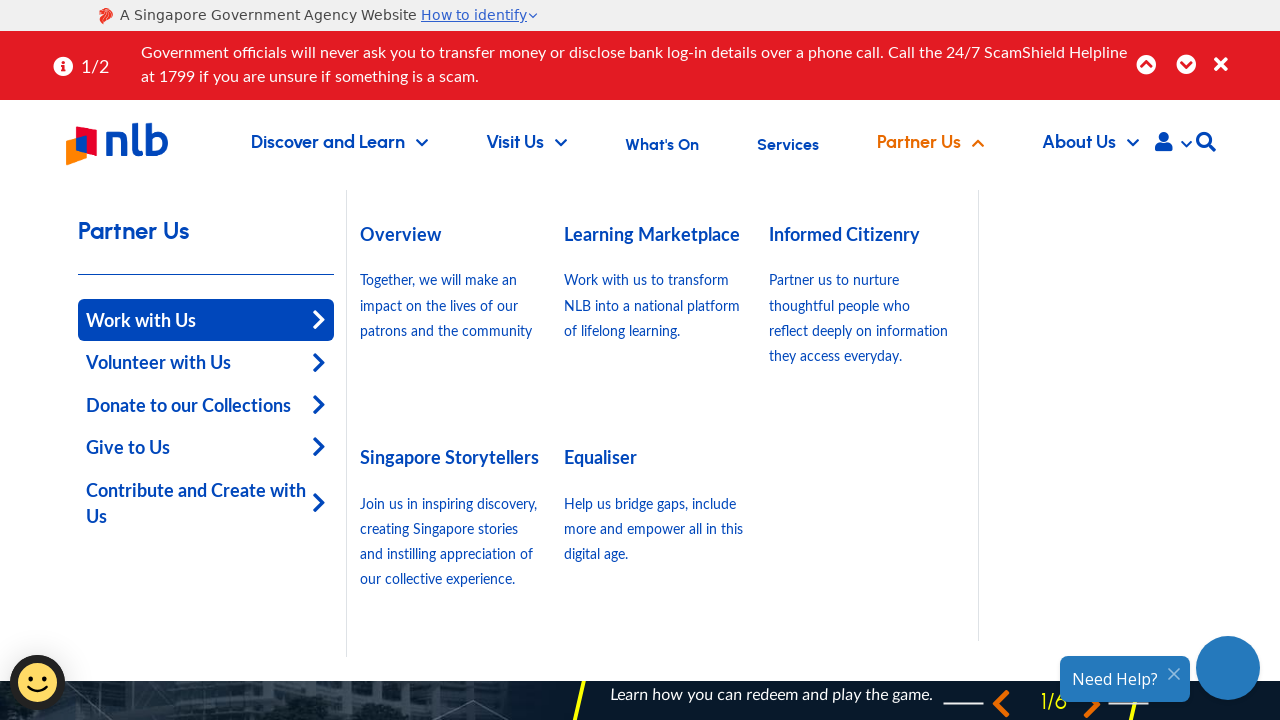